Tests window handling functionality by clicking a link to open a new window, verifying titles, and navigating back

Starting URL: https://the-internet.herokuapp.com/windows

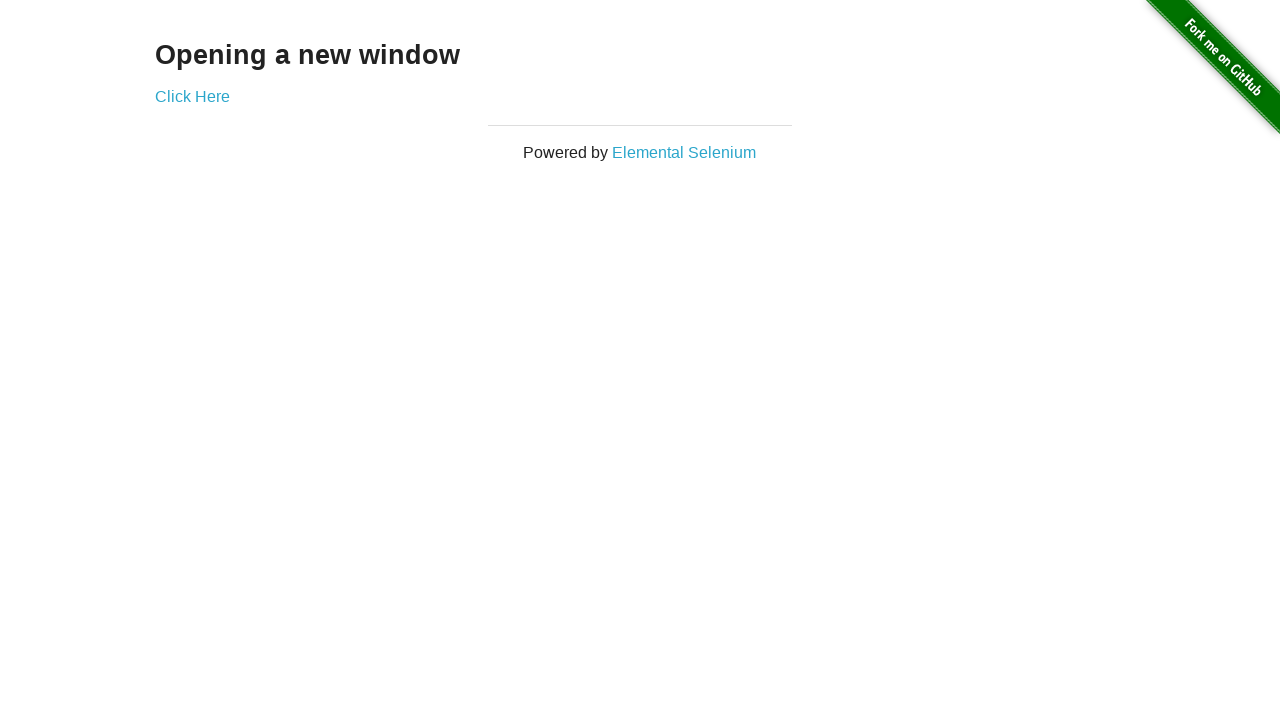

Located header element with h3 selector
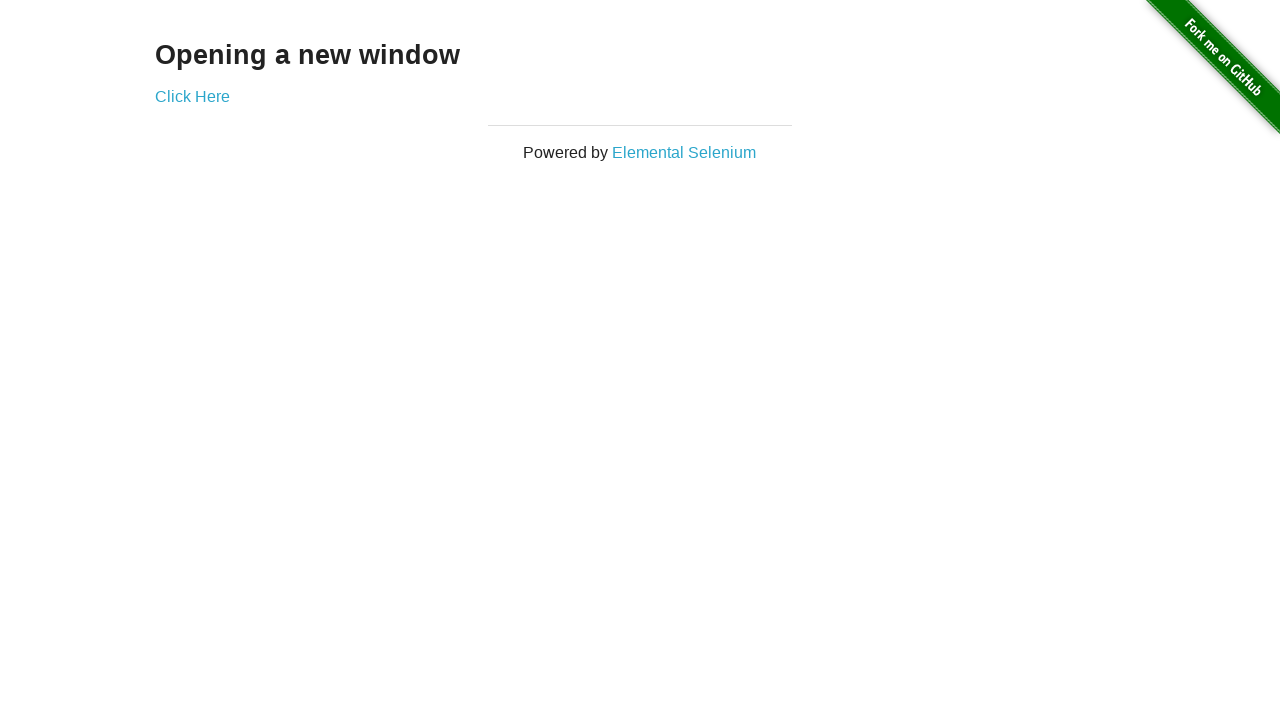

Verified header text is 'Opening a new window'
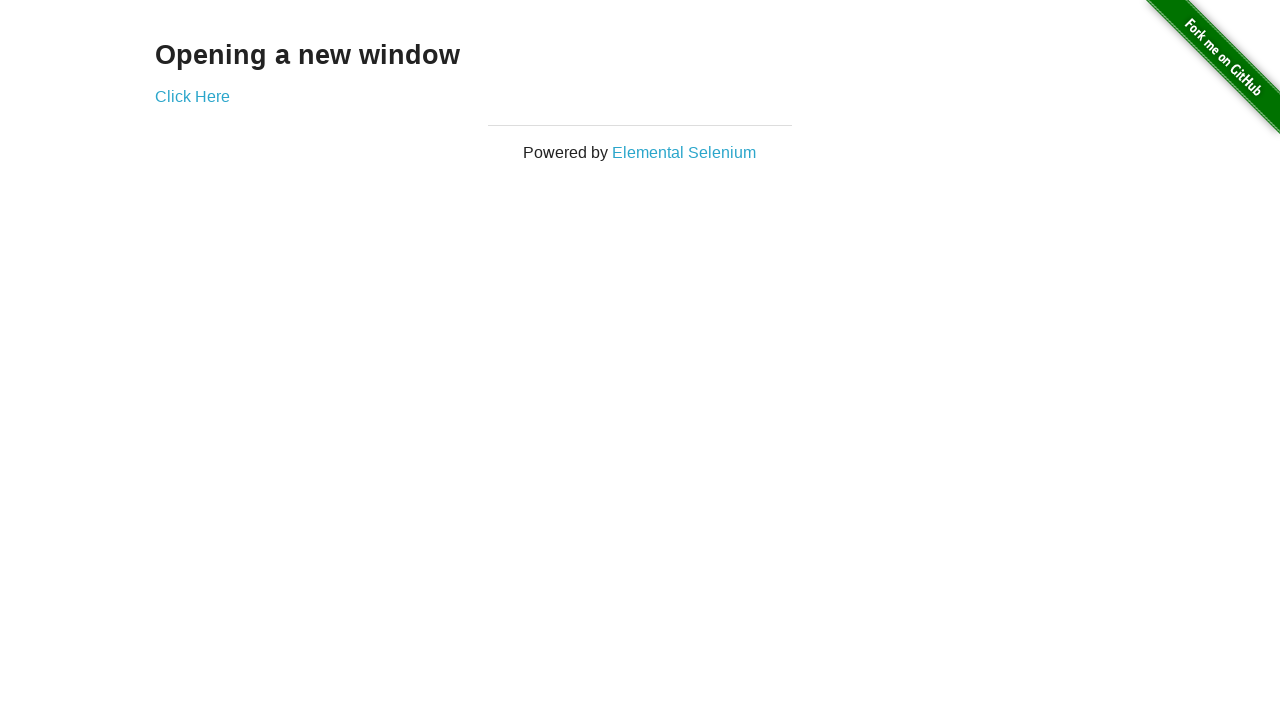

Verified page title is 'The Internet'
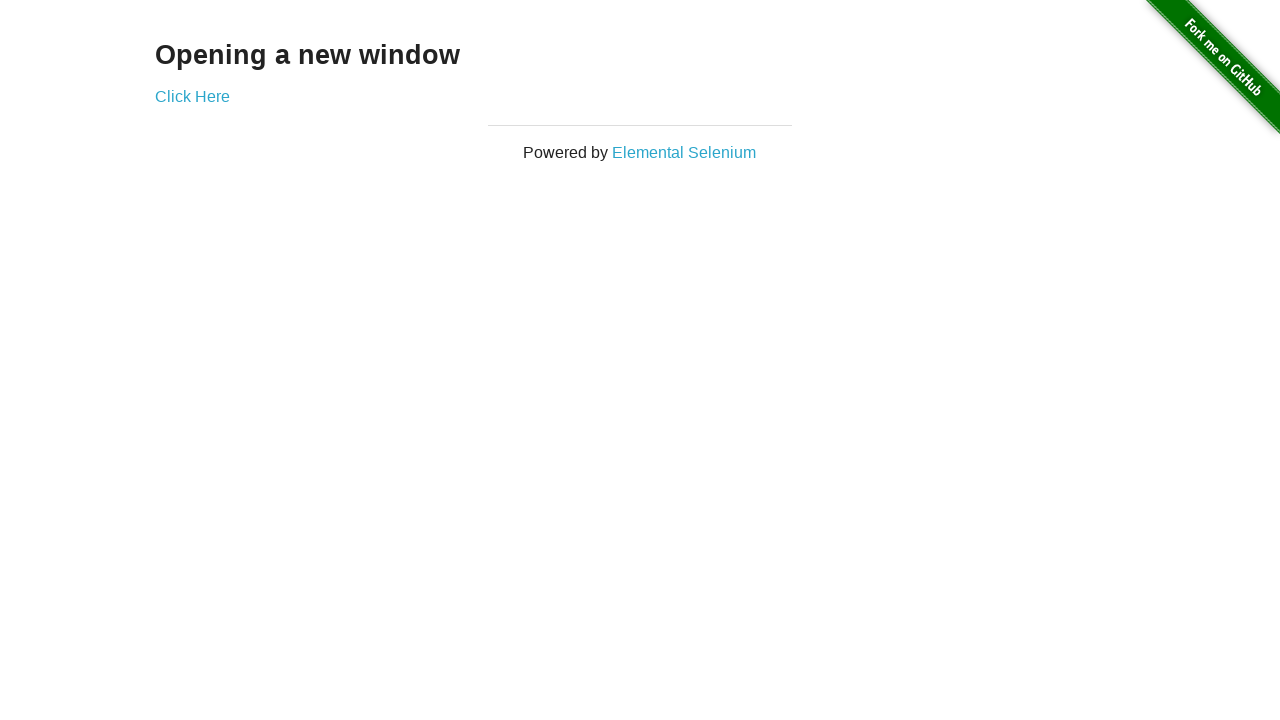

Clicked link to open new window at (192, 96) on a[href='/windows/new']
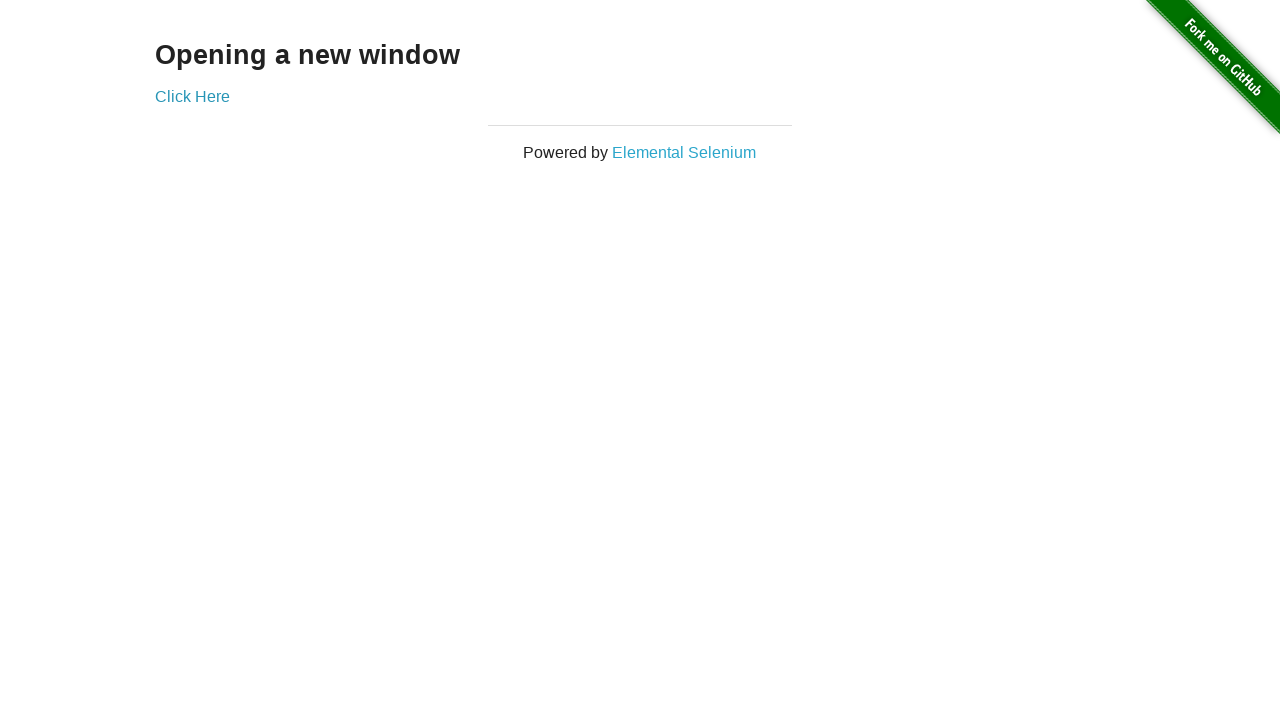

New window opened and popup reference obtained
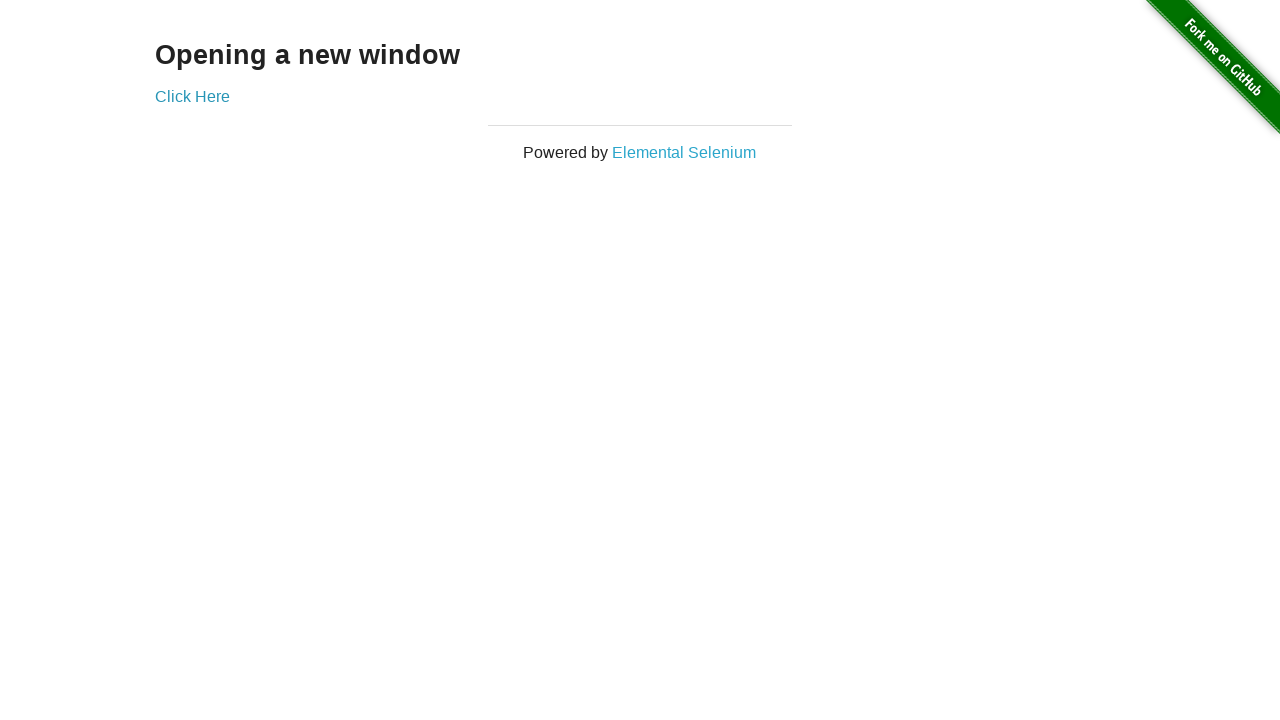

Verified new window title is 'New Window'
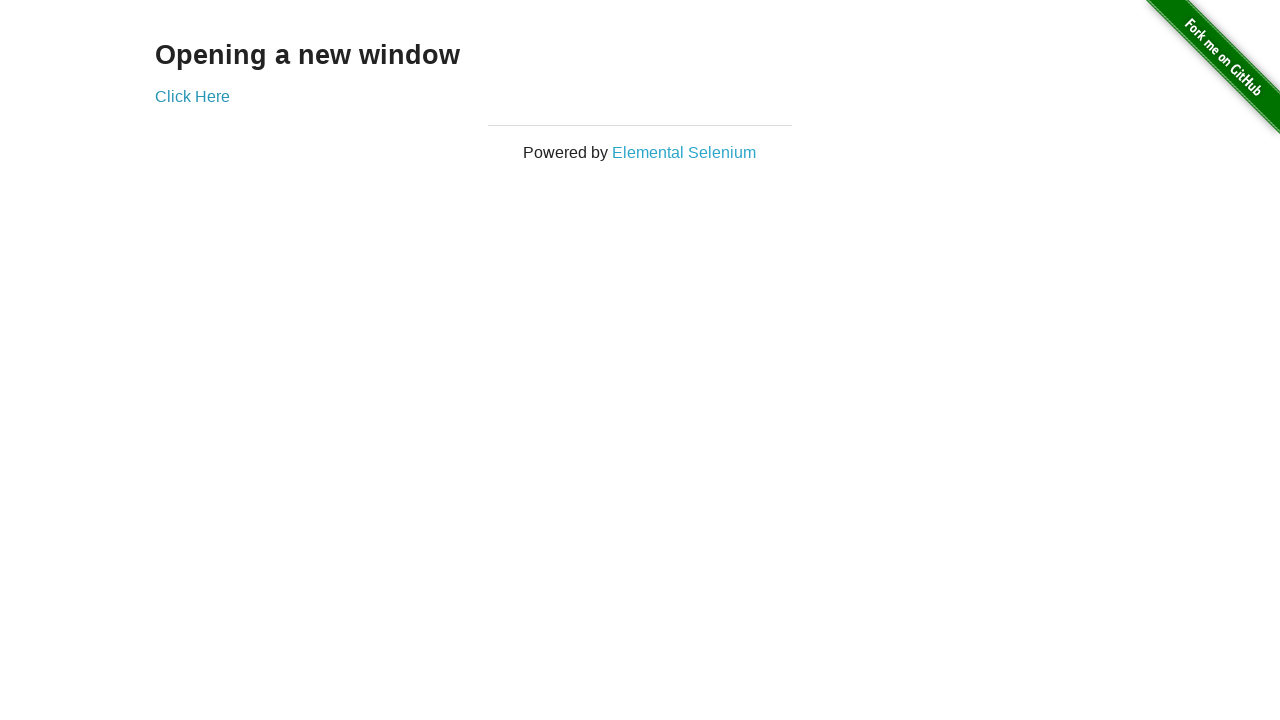

Closed new window
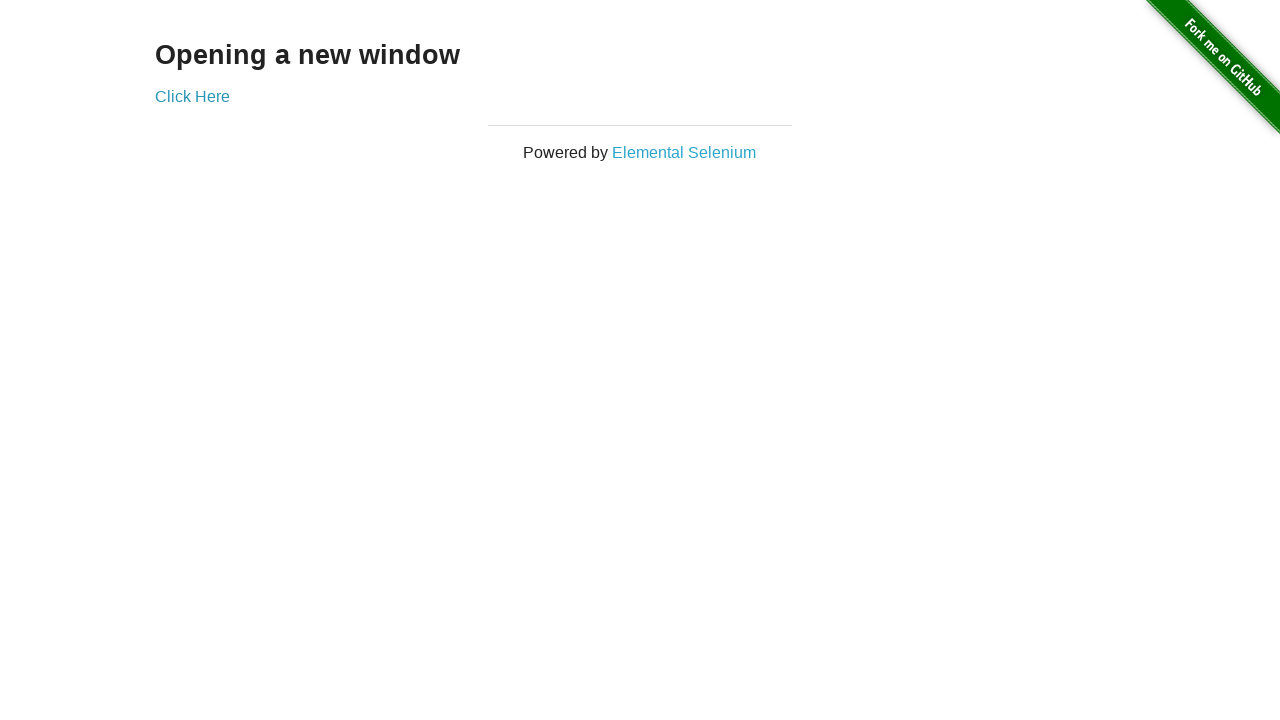

Verified original window title is still 'The Internet'
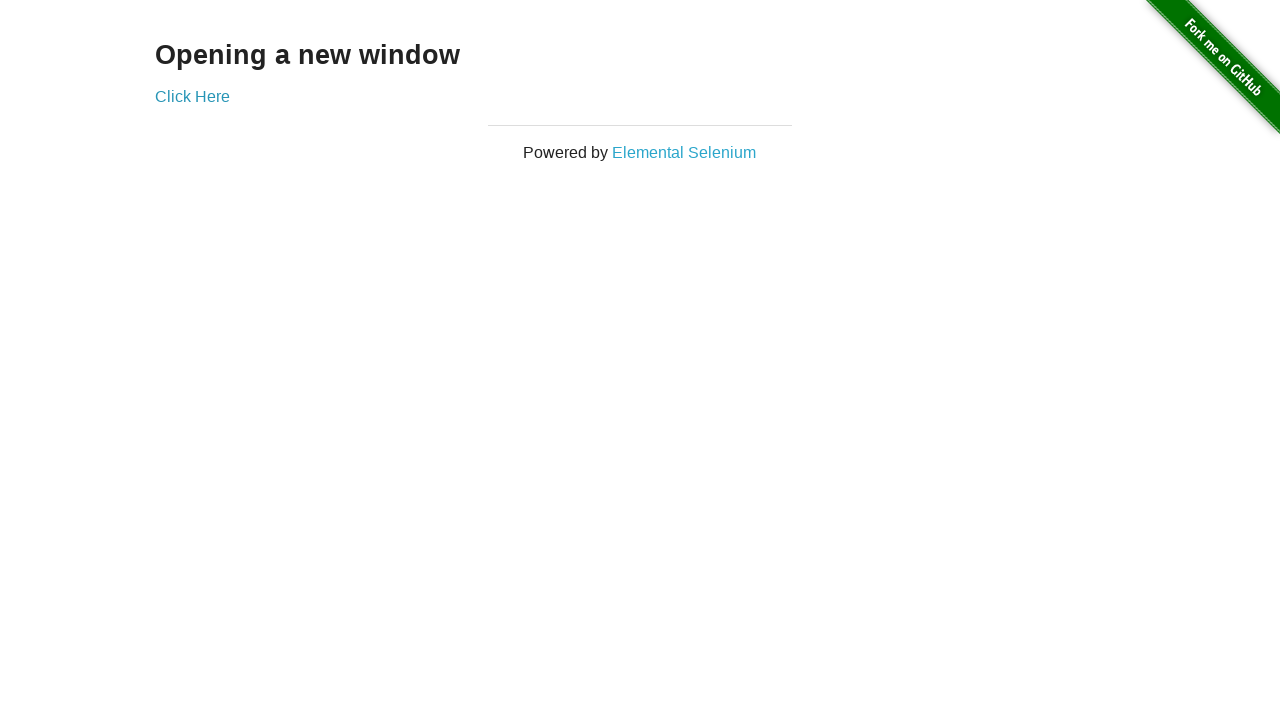

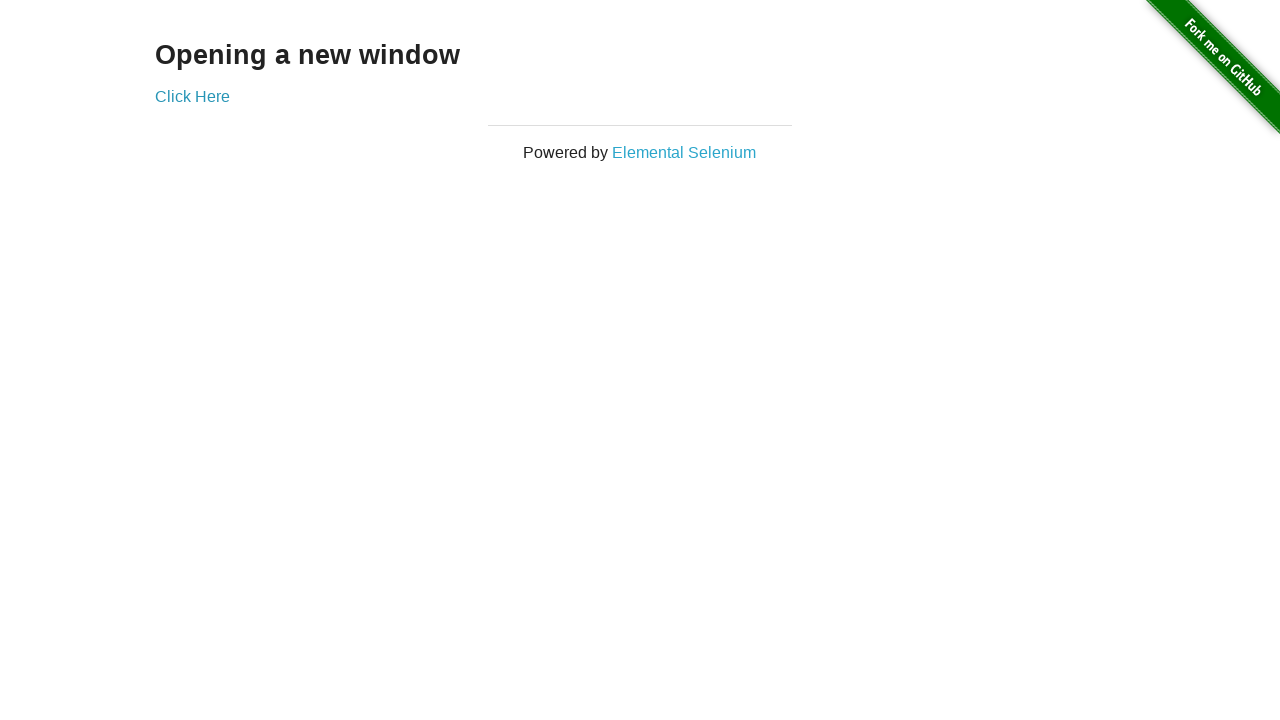